Tests TinyMCE editor functionality by entering formatted text into the editor and verifying it appears correctly

Starting URL: http://yizeng.me/2014/01/31/test-wysiwyg-editors-using-selenium-webdriver/

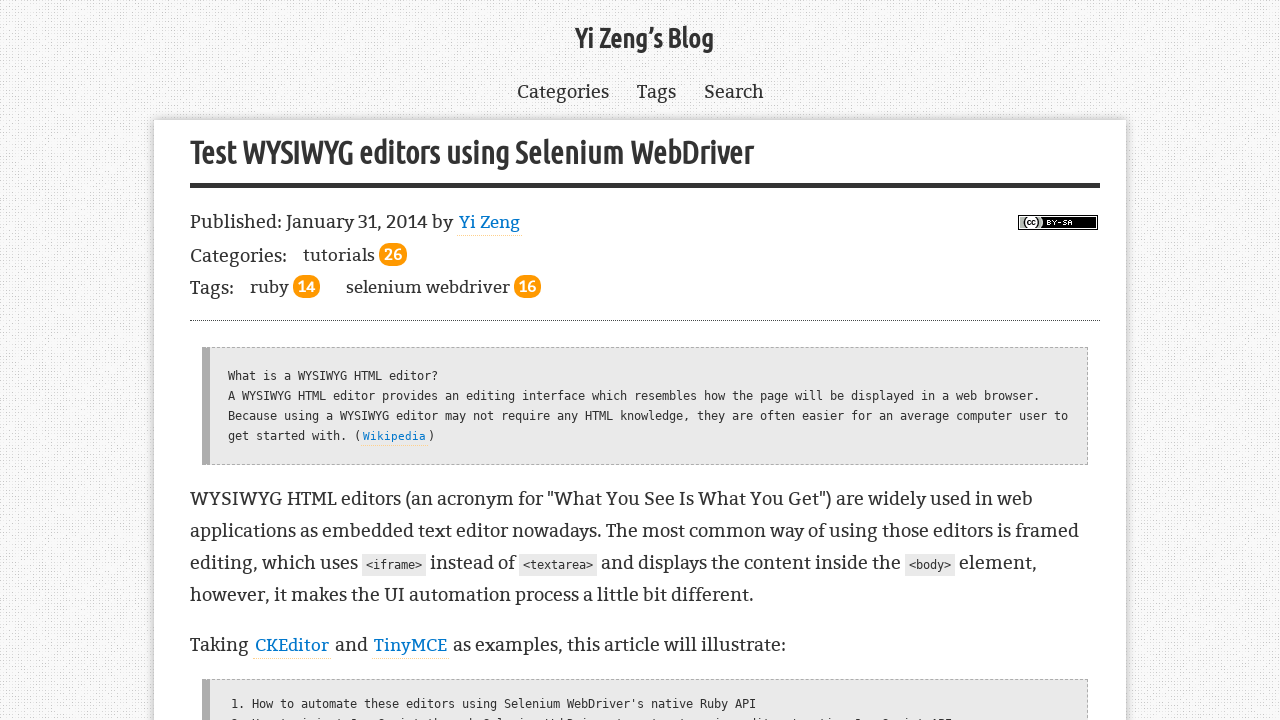

Located TinyMCE editor iframe
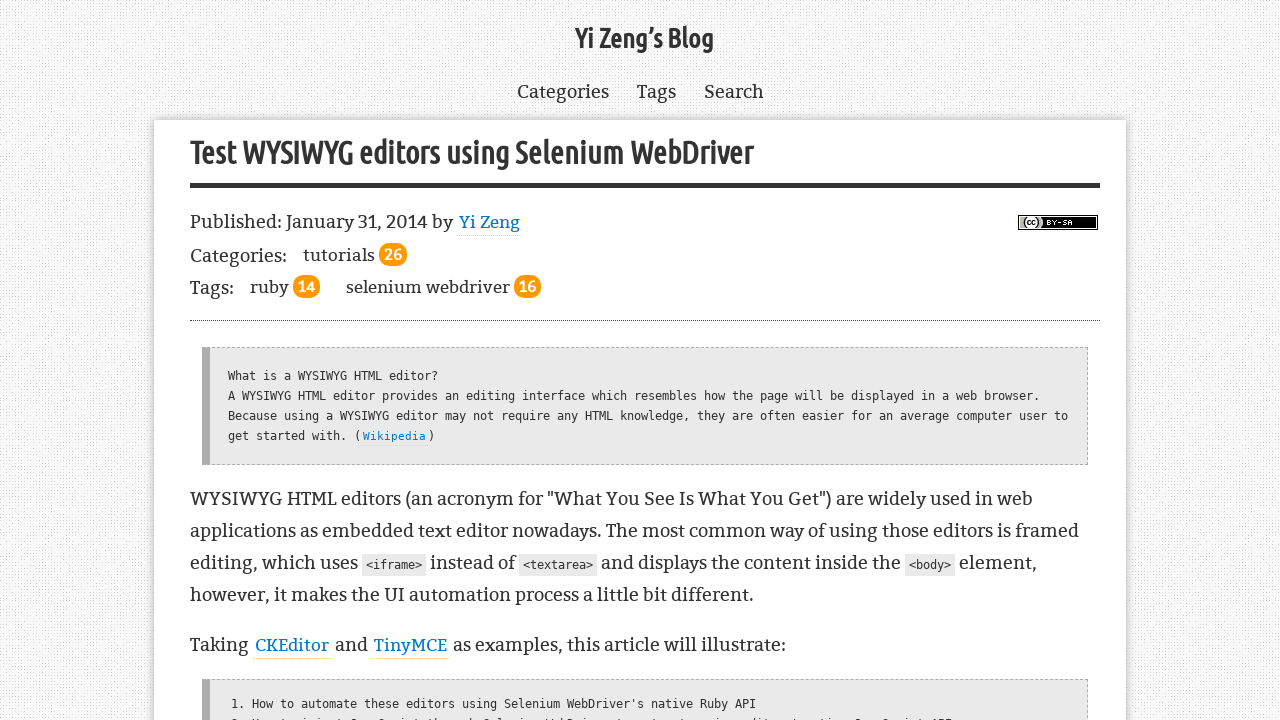

Entered formatted text '<b>Addedit<b>' into TinyMCE editor on #tinymce-editor_ifr >> internal:control=enter-frame >> body
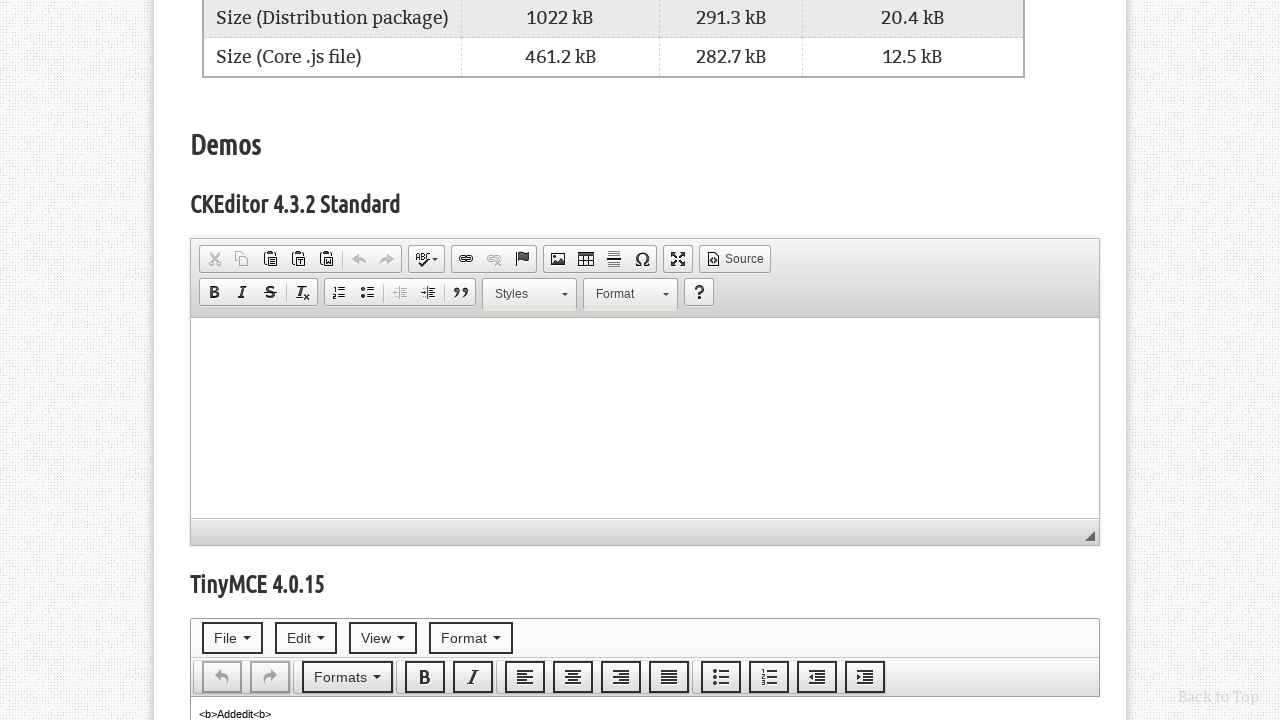

Verified TinyMCE editor body element is present
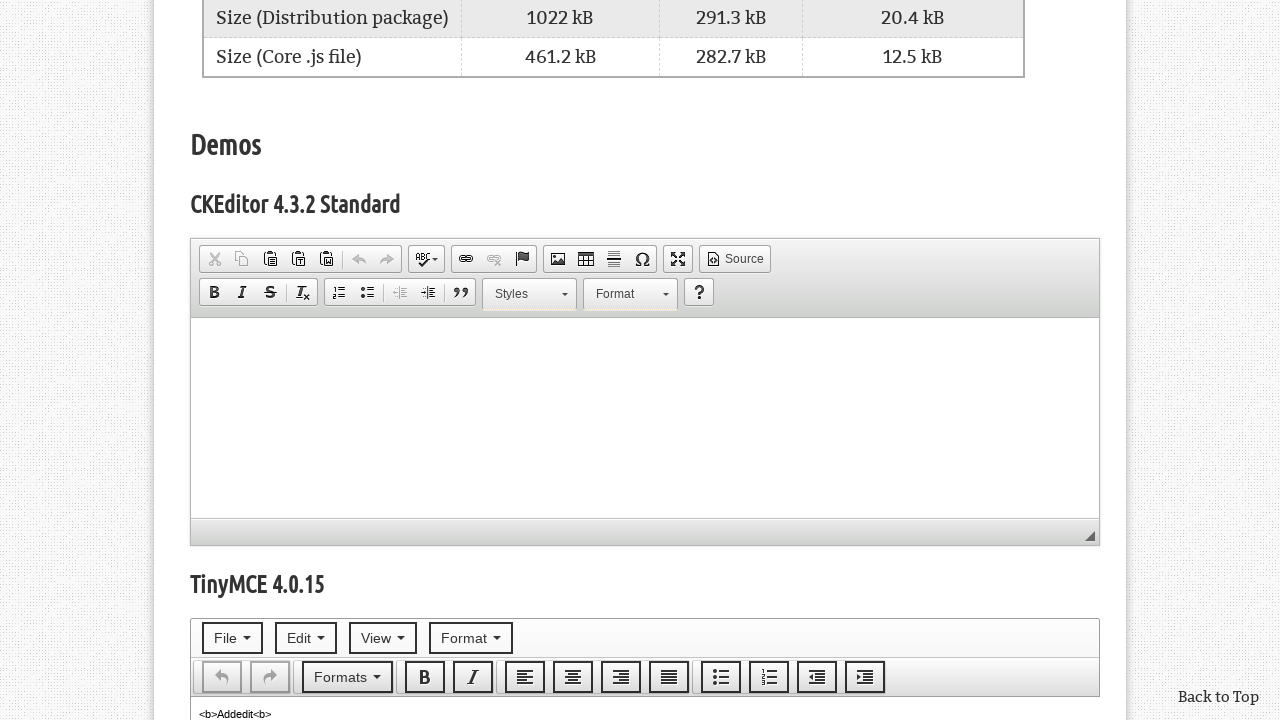

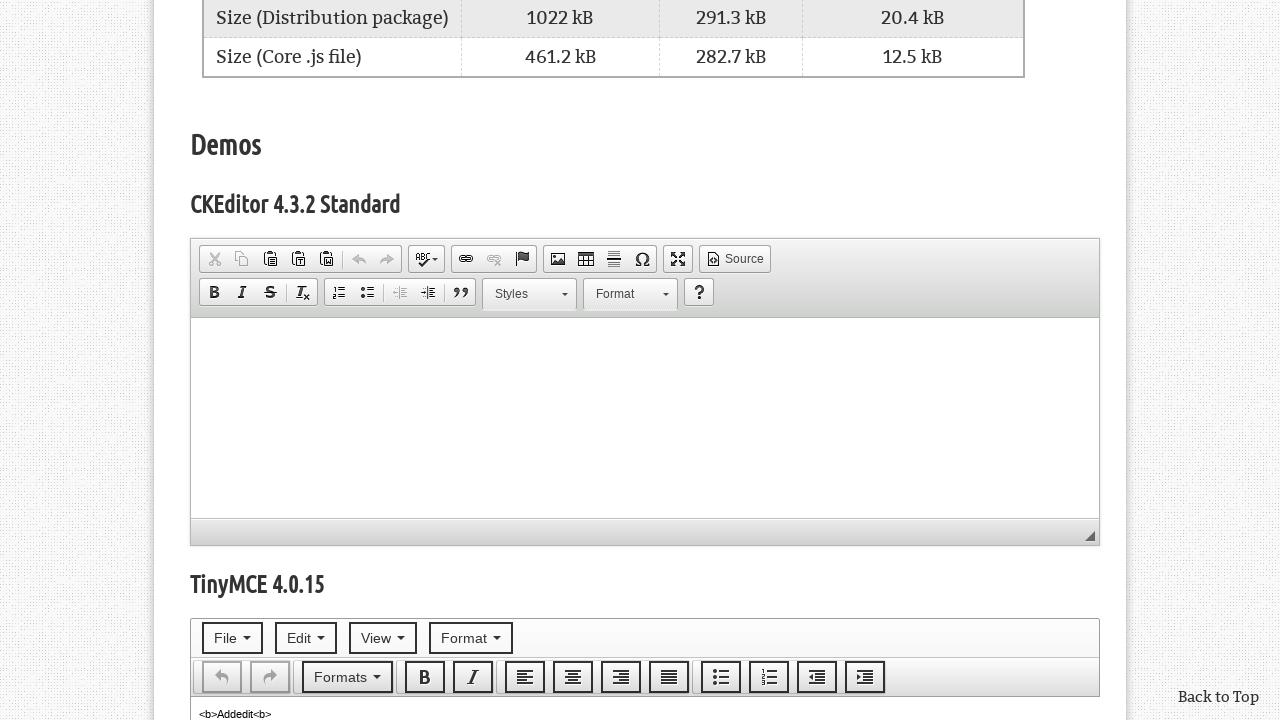